Fills out a practice form with personal information including name, email, gender, mobile number, and date of birth selection

Starting URL: https://demoqa.com/automation-practice-form

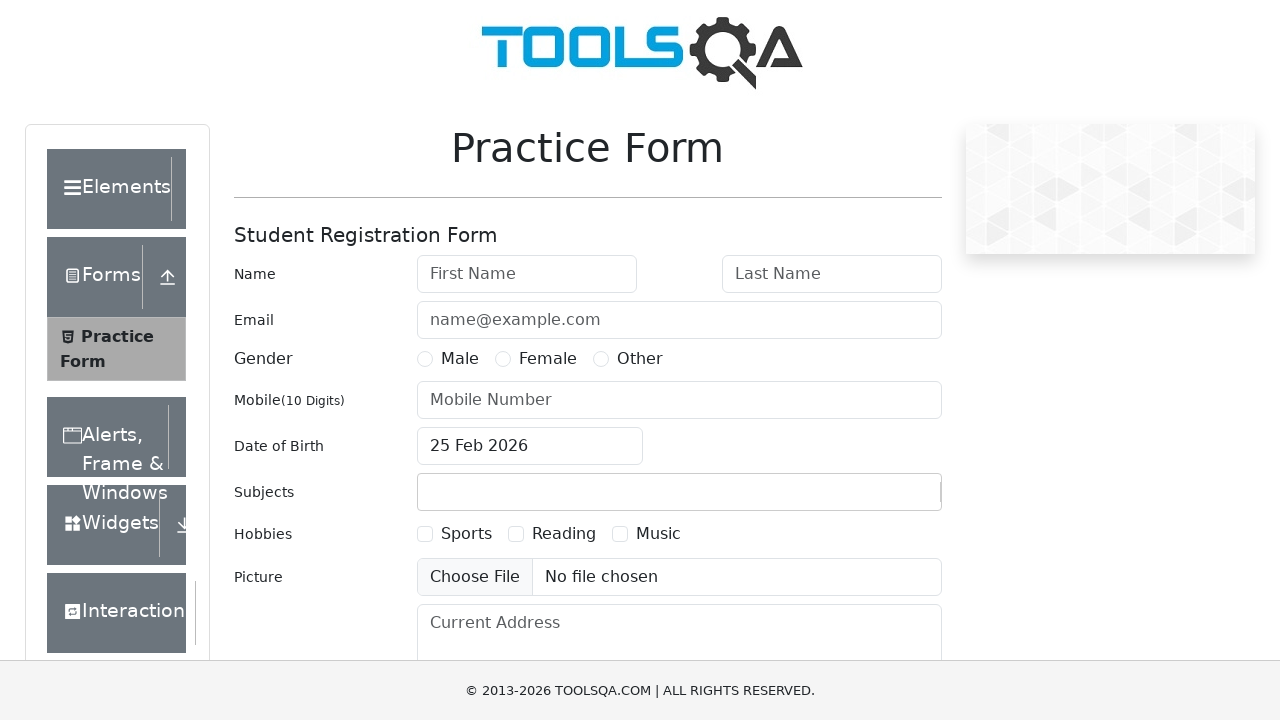

Filled first name field with 'Lokesh' on //input[@placeholder='First Name']
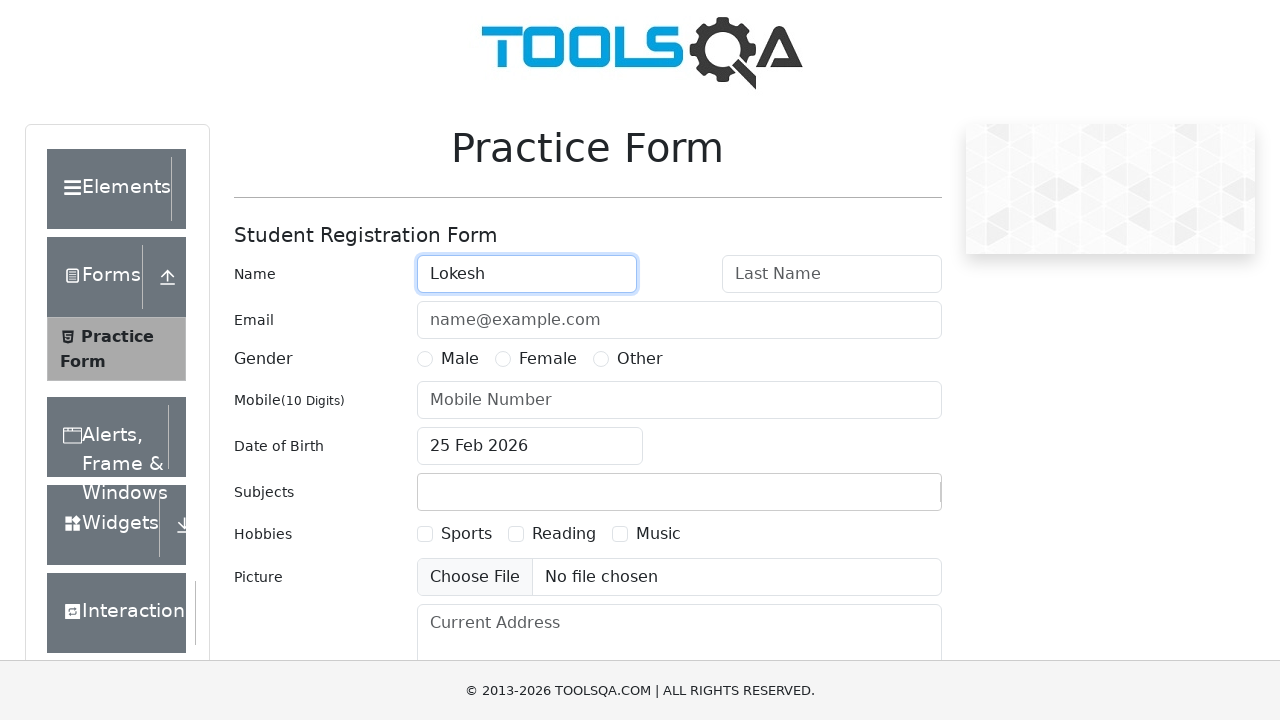

Filled last name field with 'Karan' on //input[@placeholder='Last Name']
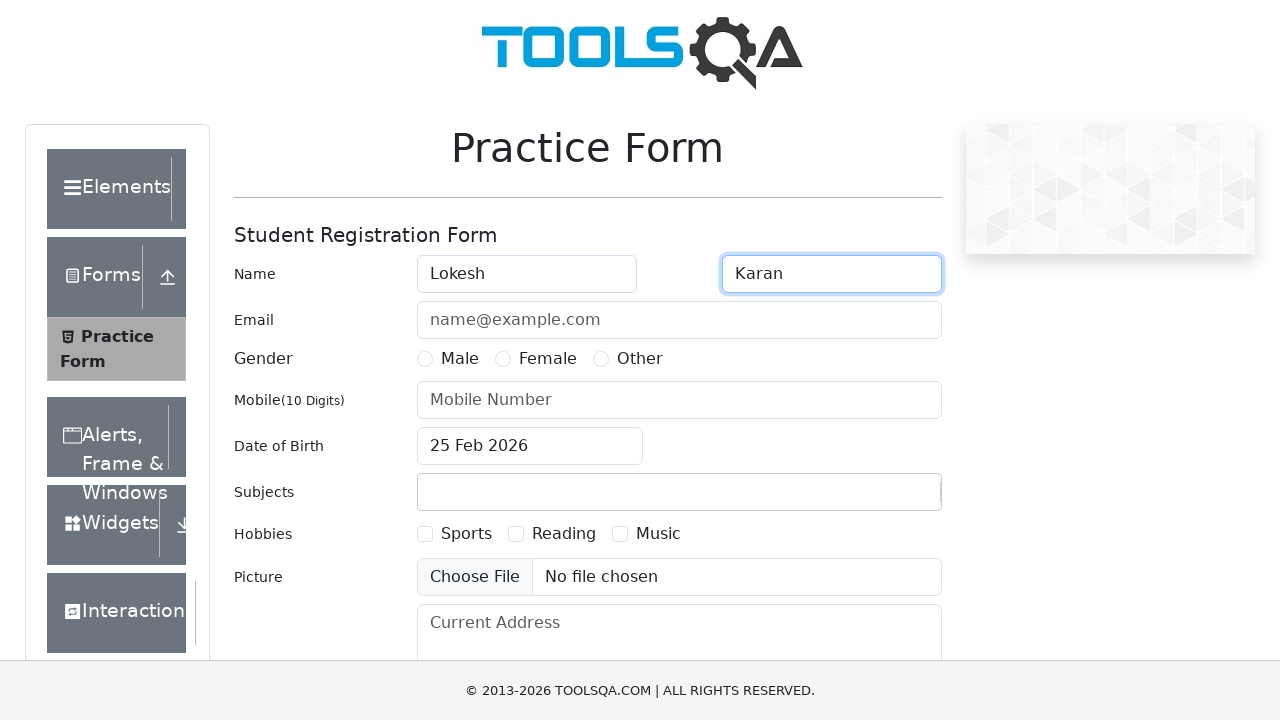

Filled email field with 'abc@gmail.com' on #userEmail
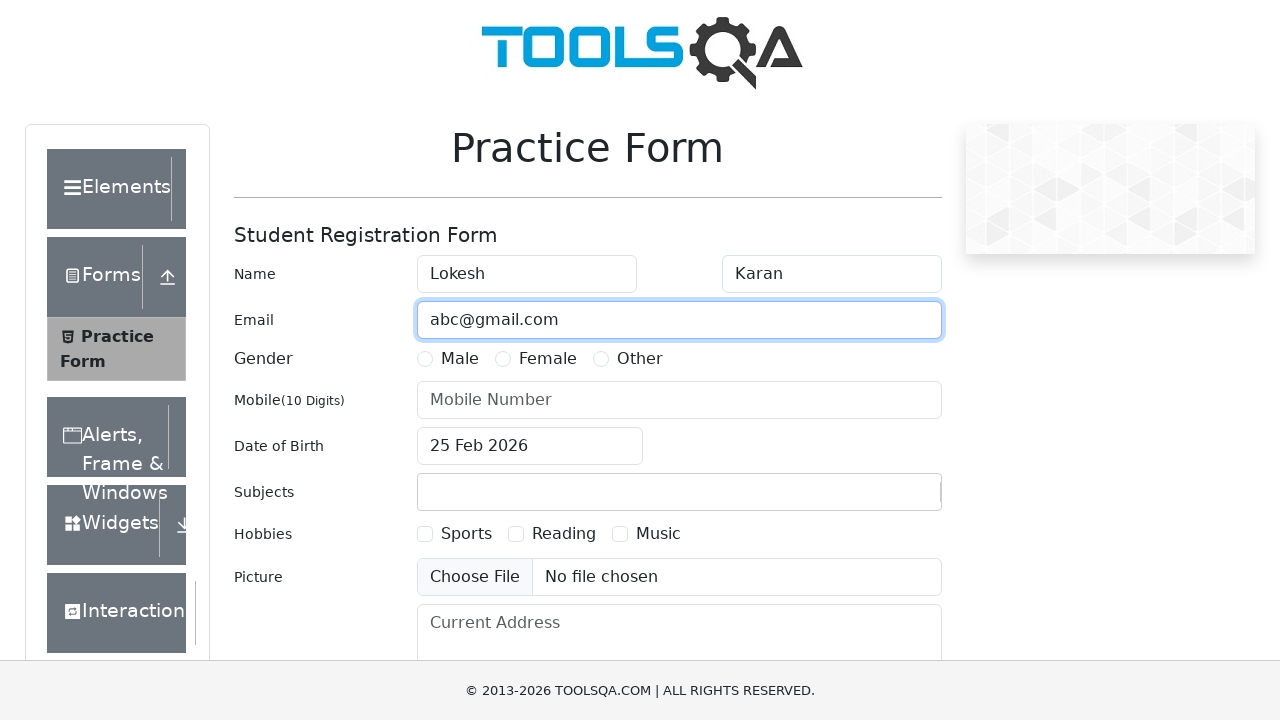

Selected 'Male' gender option at (460, 359) on xpath=//label[text()='Male']
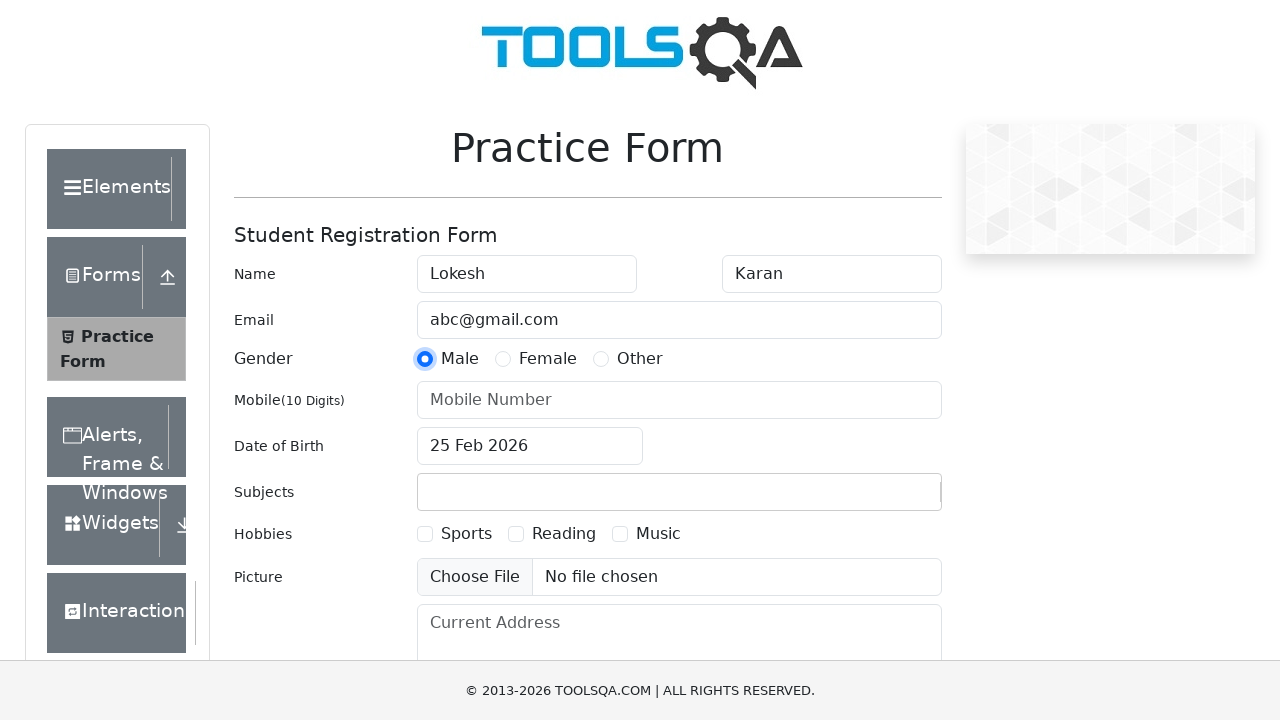

Filled mobile number field with '34567973434' on //input[@placeholder='Mobile Number']
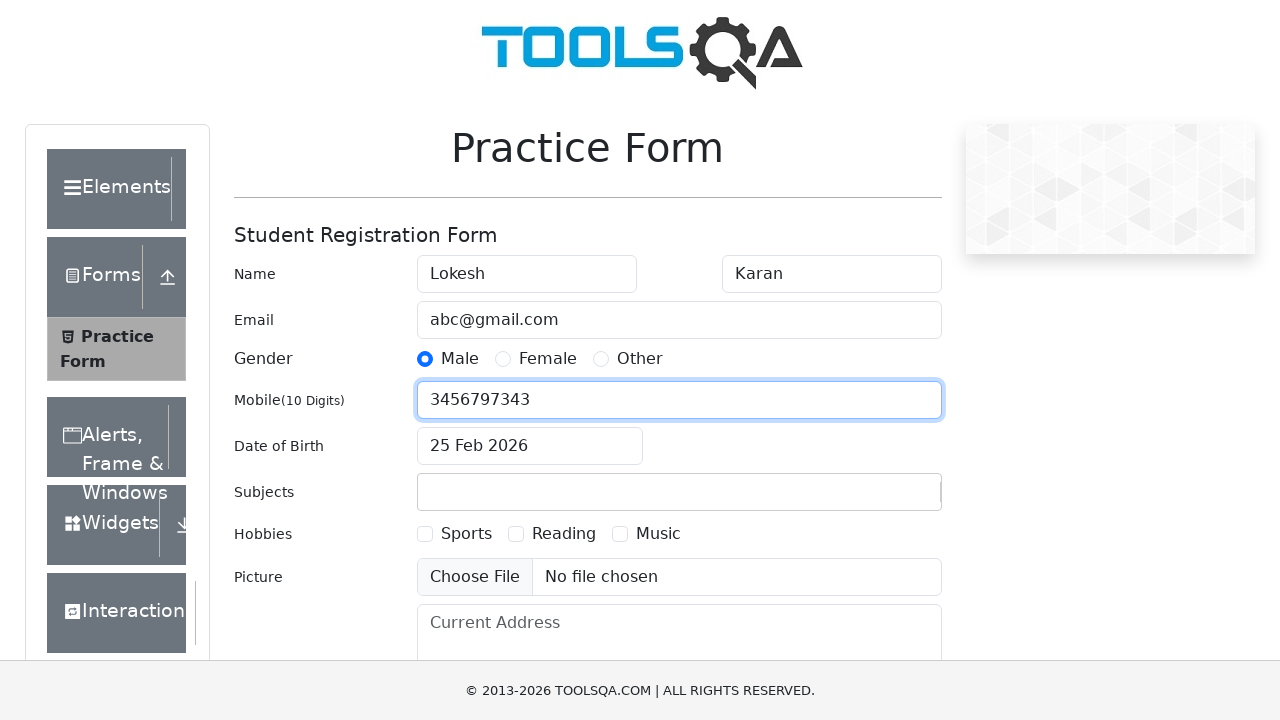

Opened date picker for date of birth at (530, 446) on xpath=//input[@type='text' and @id='dateOfBirthInput']
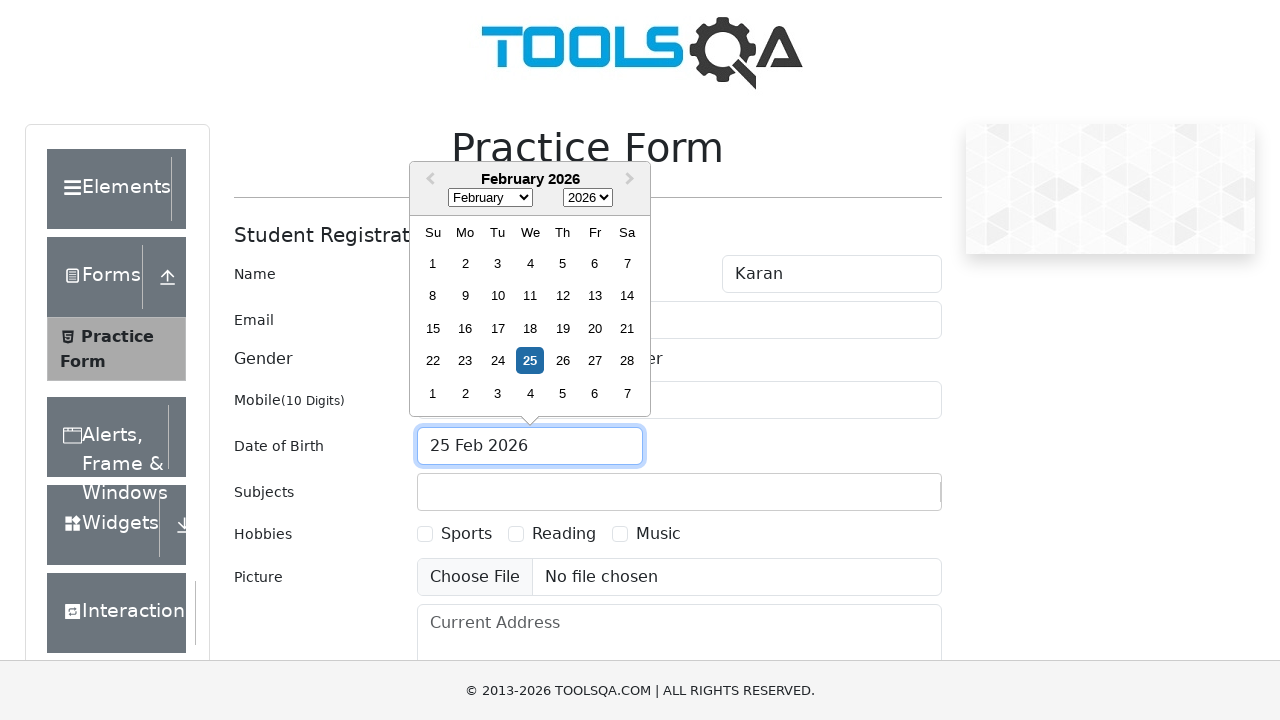

Selected 'August' as birth month on //select[@class='react-datepicker__month-select']
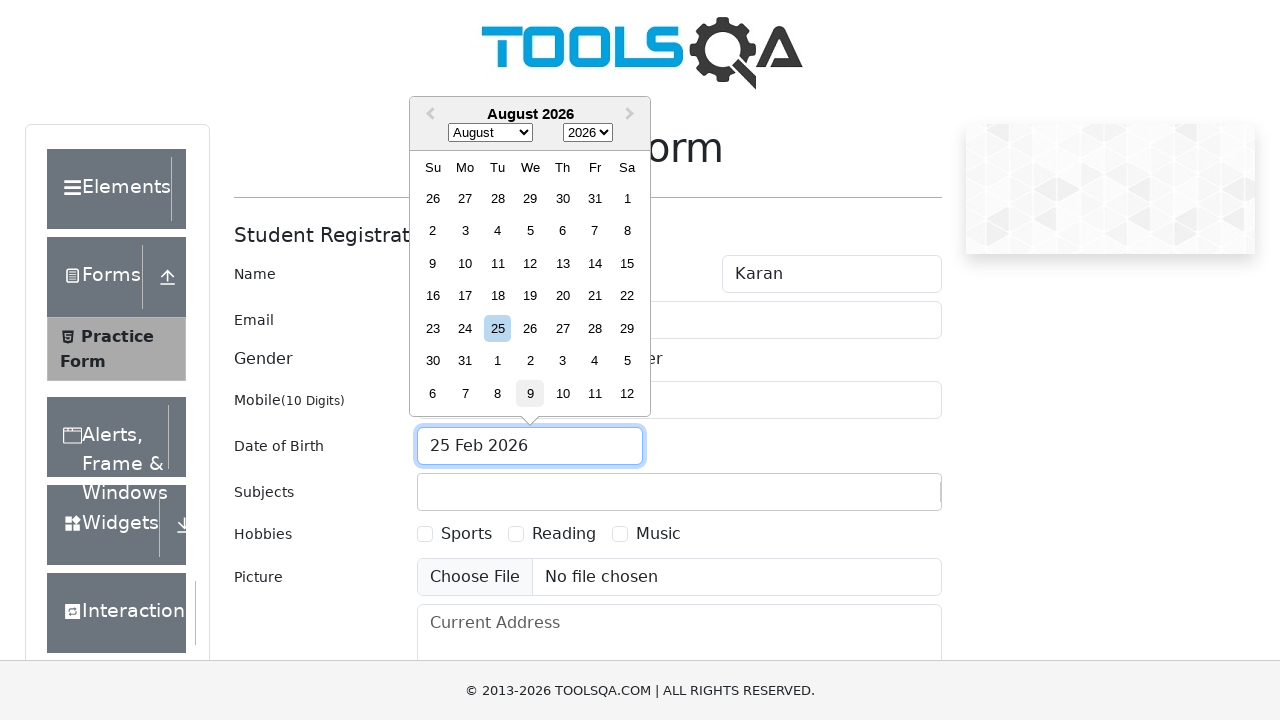

Selected '1994' as birth year on //select[@class='react-datepicker__year-select']
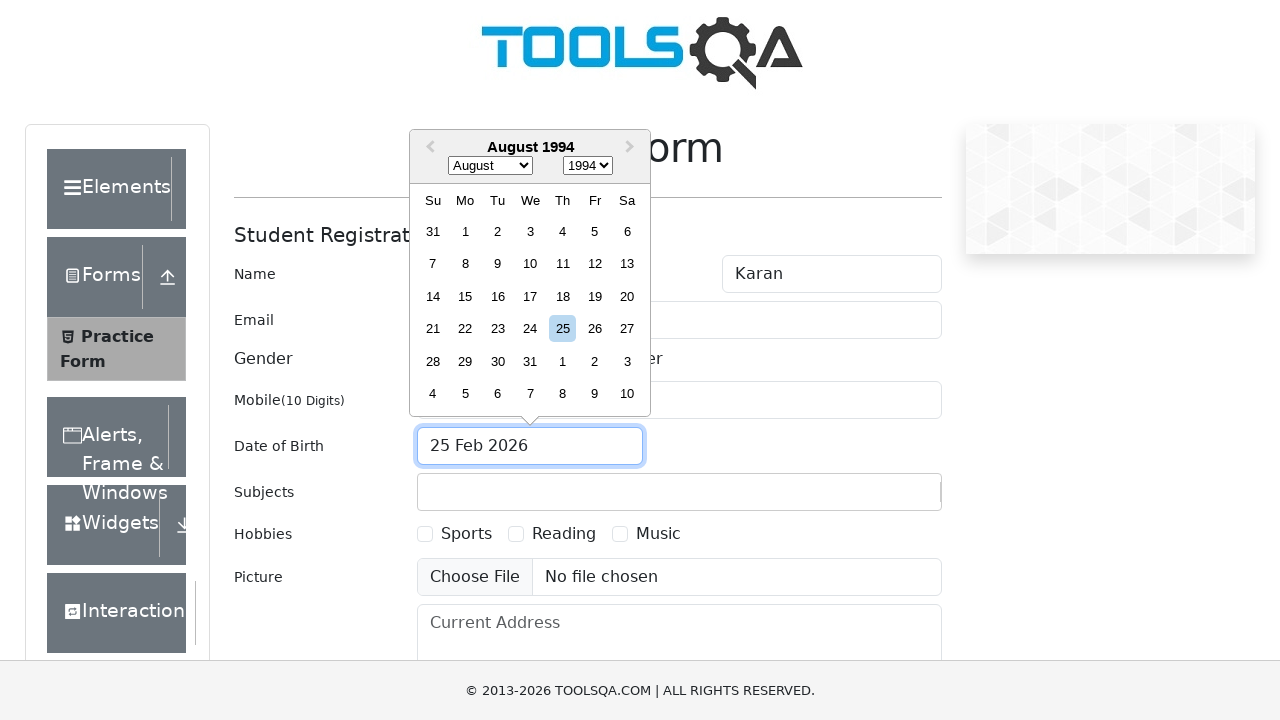

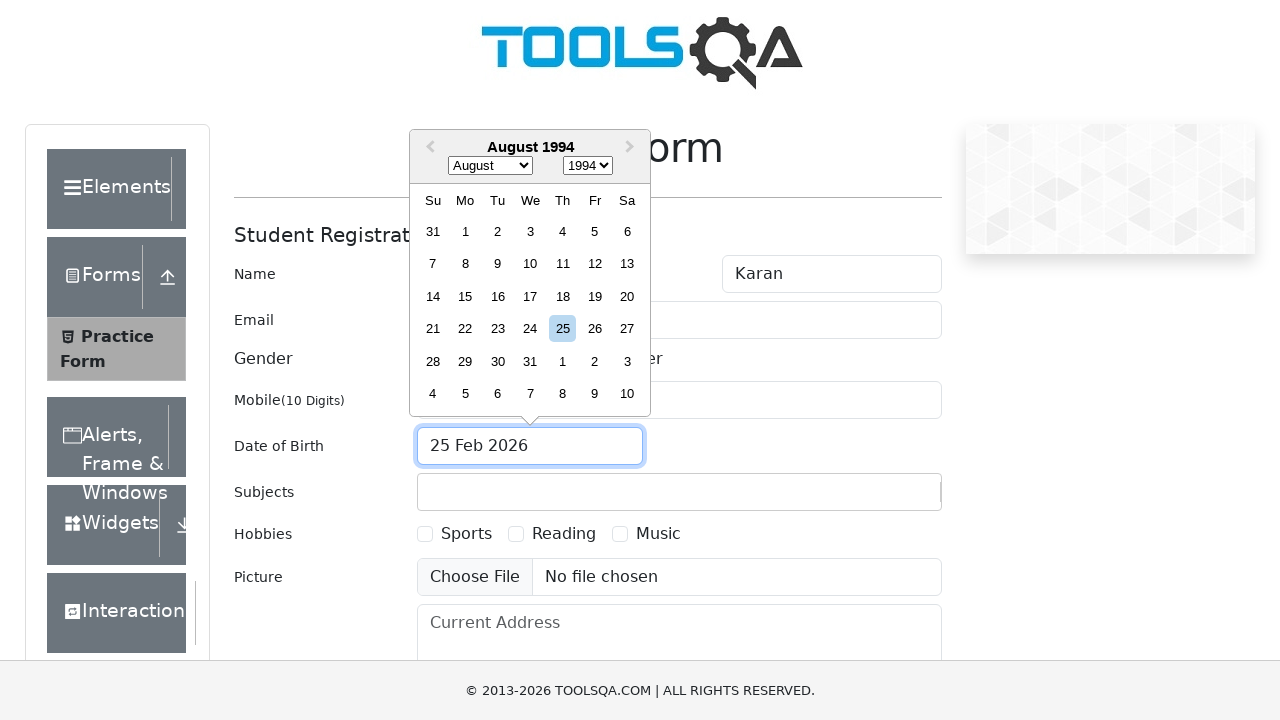